Navigates to VCTC Pune college website and waits for page to load

Starting URL: https://vctcpune.com/

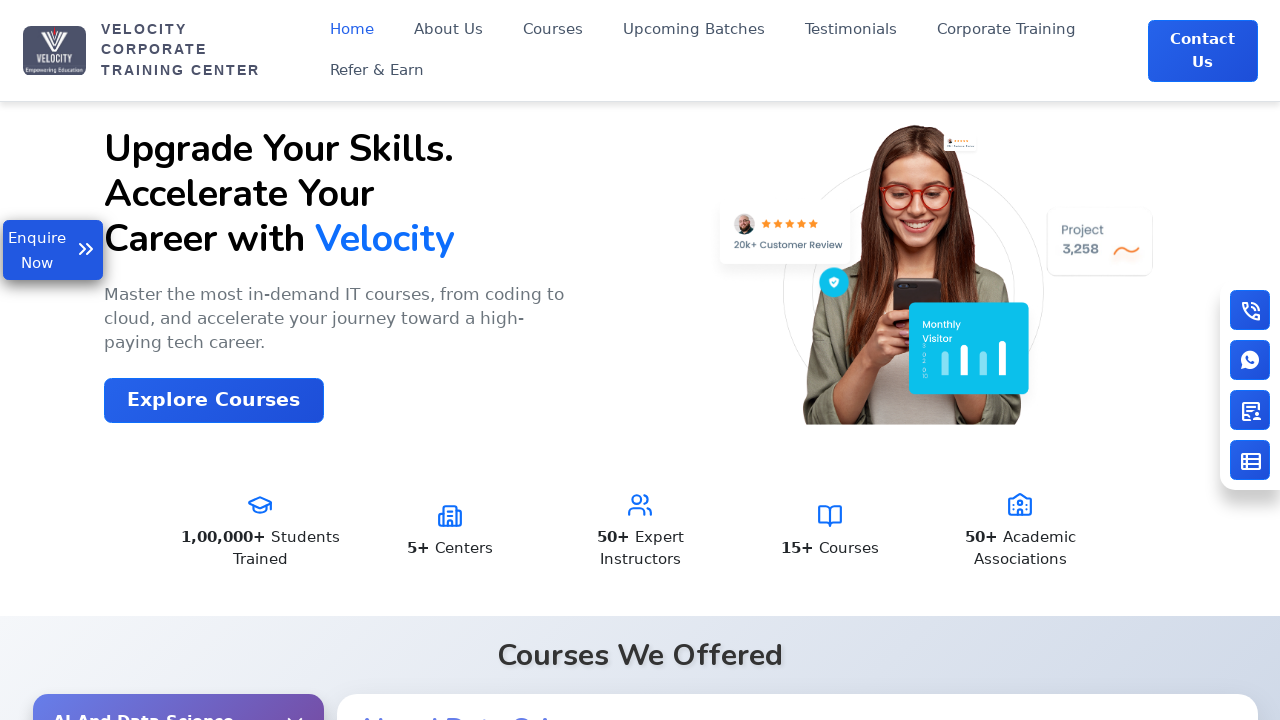

Waited for page DOM to be fully loaded
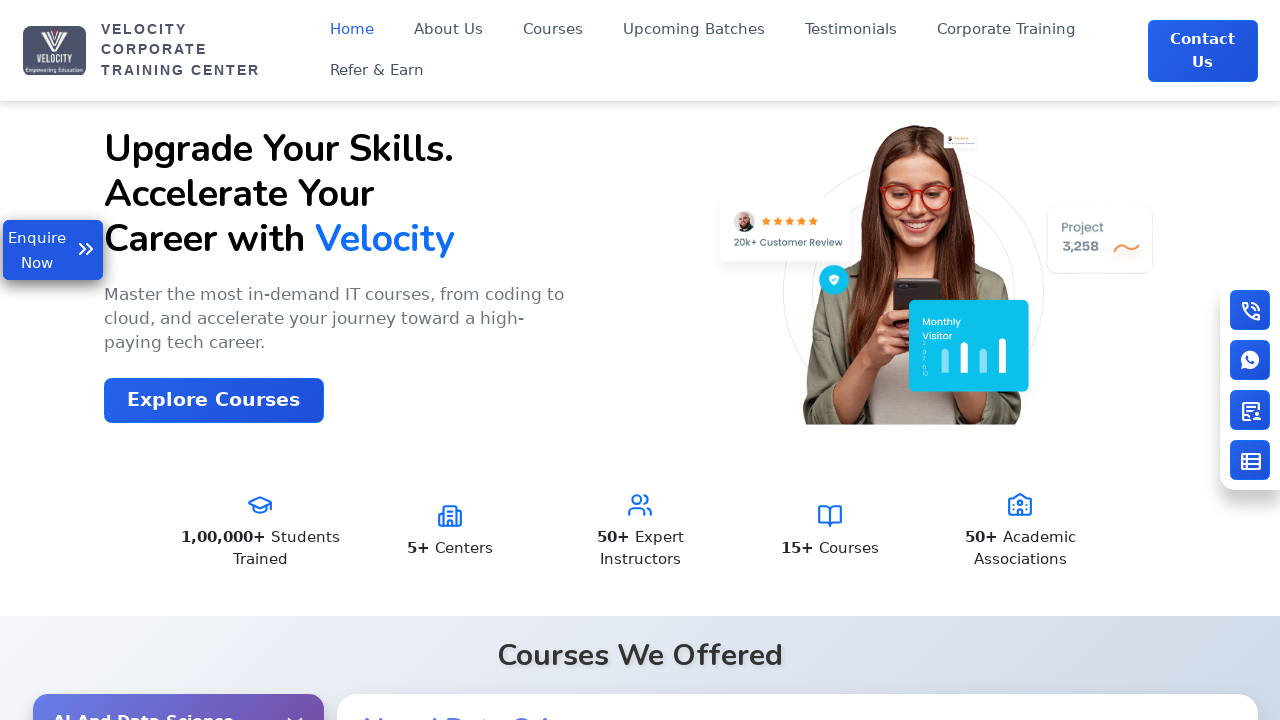

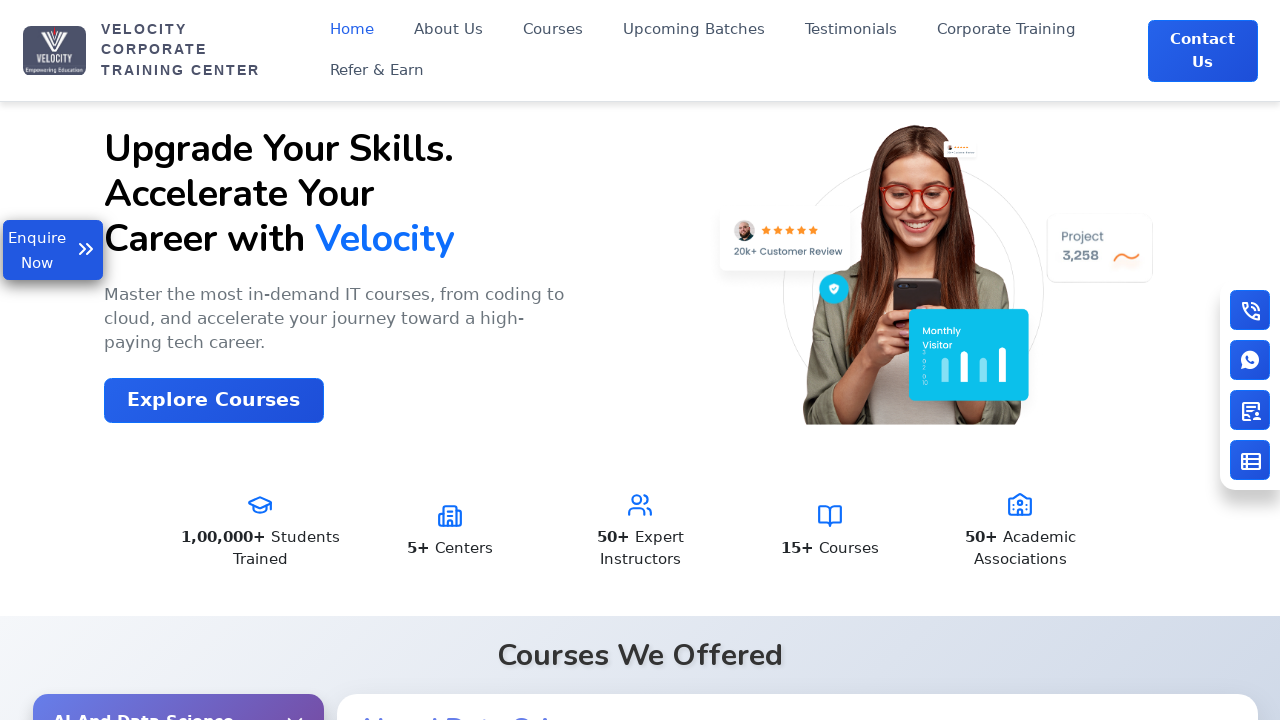